Tests React Semantic UI dropdown by selecting multiple different options and verifying each selection

Starting URL: https://react.semantic-ui.com/maximize/dropdown-example-selection/

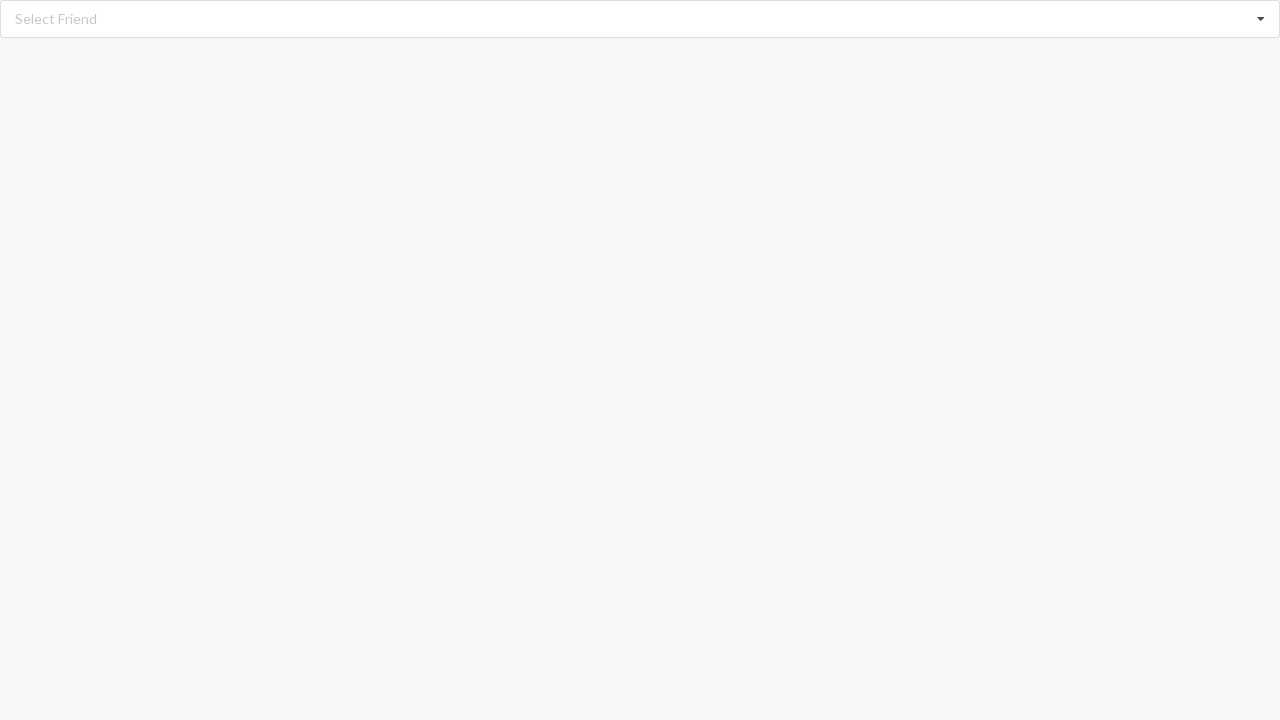

Clicked dropdown icon to open selection menu at (1261, 19) on i.dropdown.icon
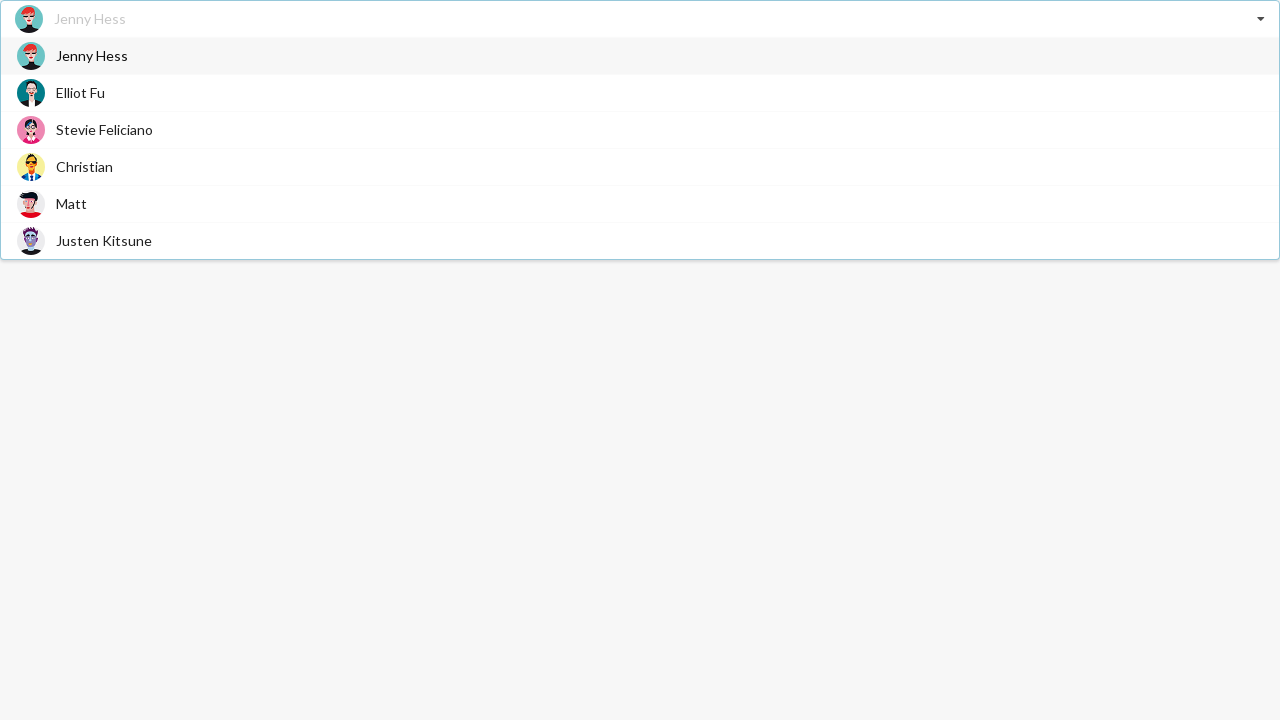

Waited for dropdown items to appear
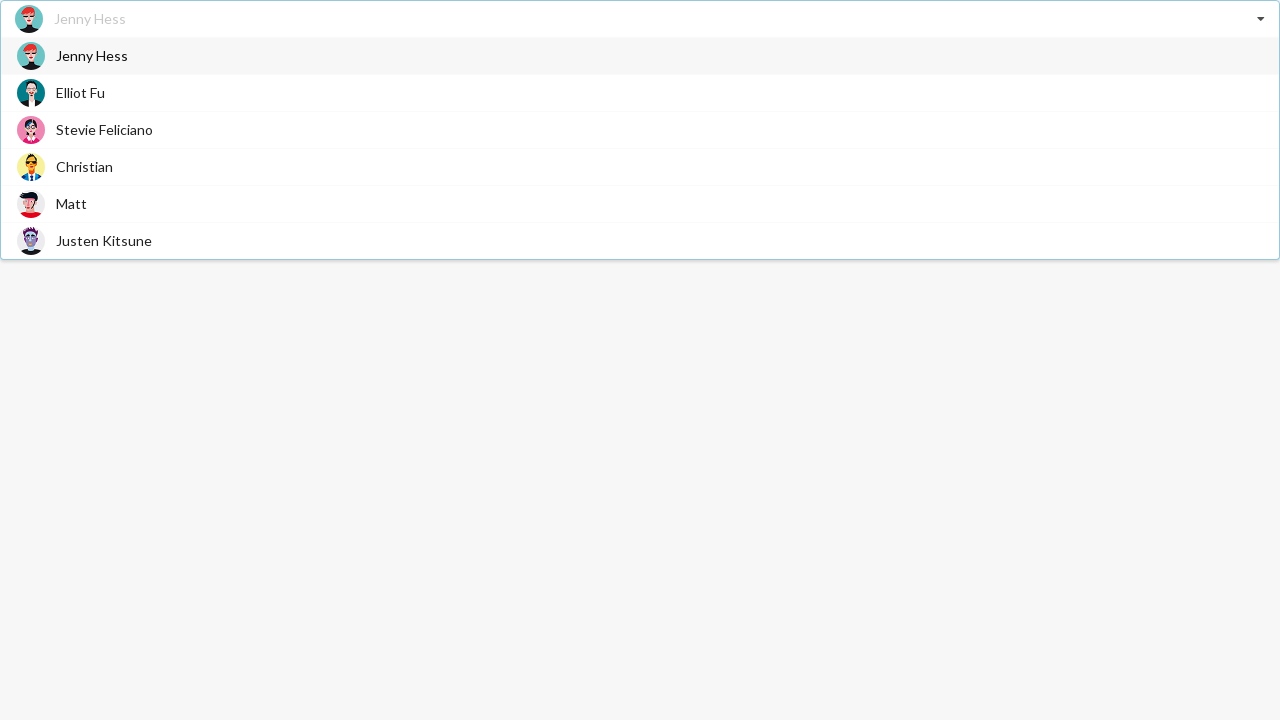

Scrolled 'Stevie Feliciano' option into view
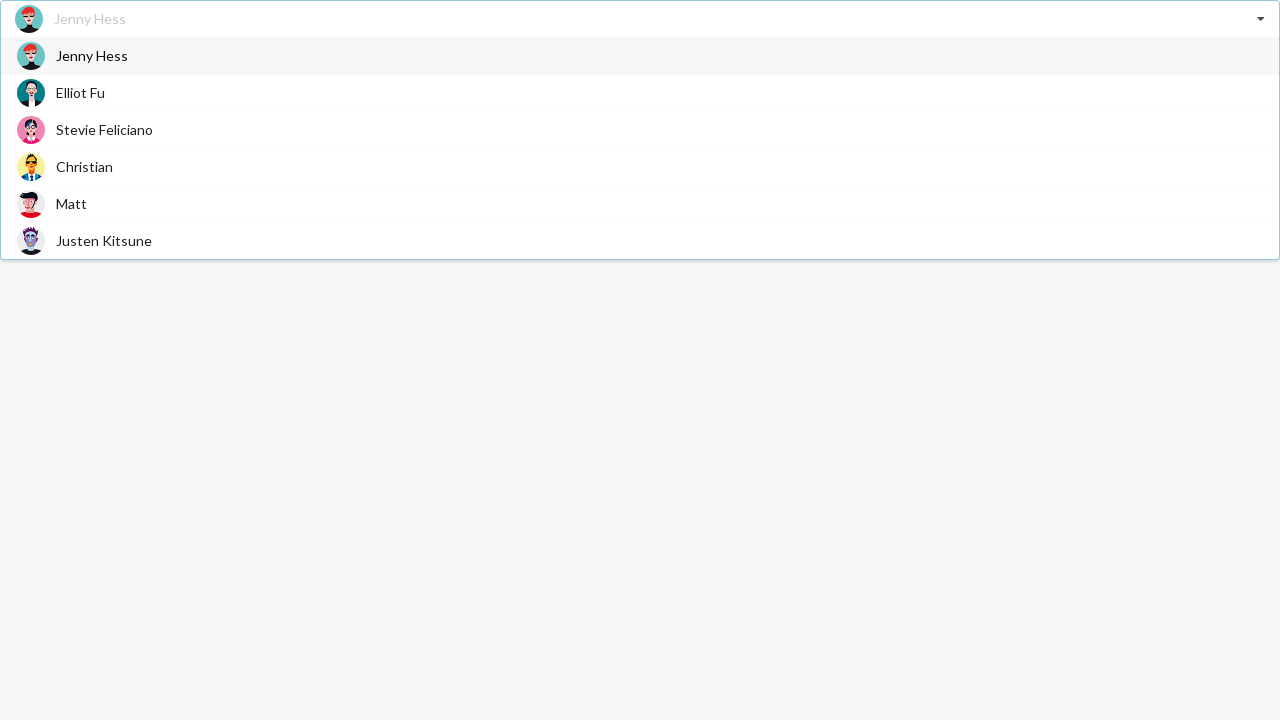

Clicked 'Stevie Feliciano' option
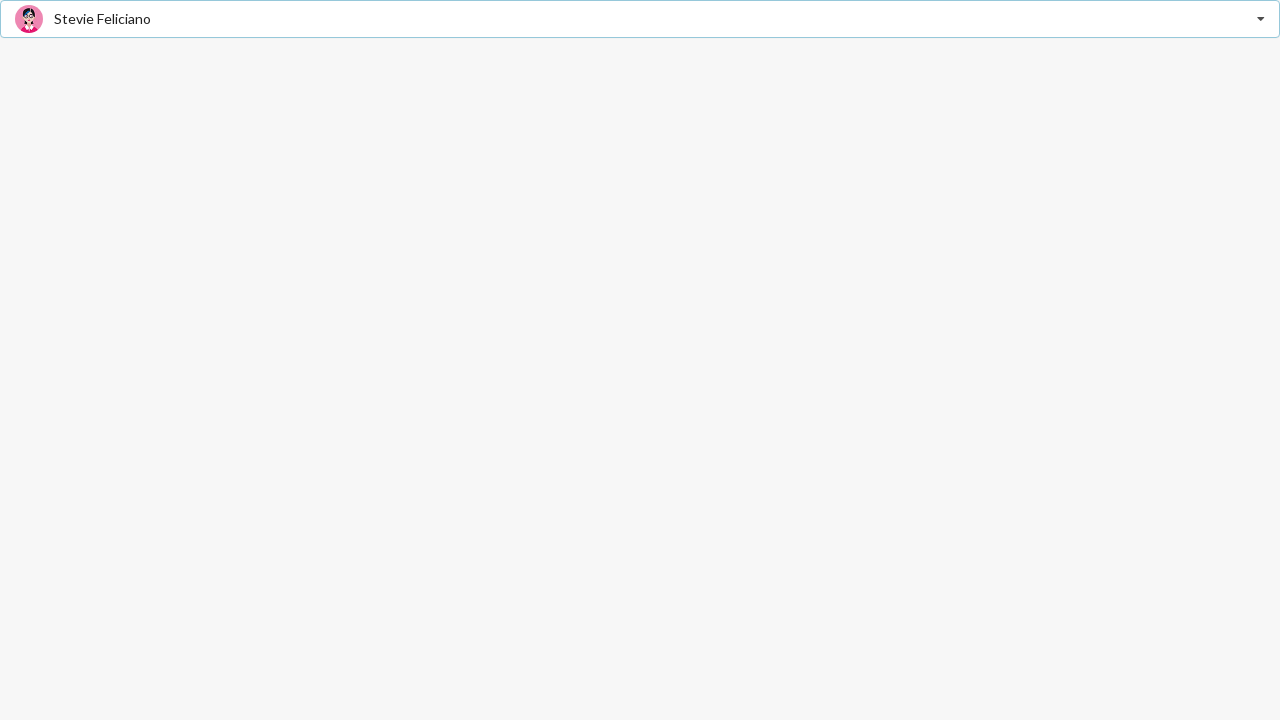

Waited 3 seconds for selection to register
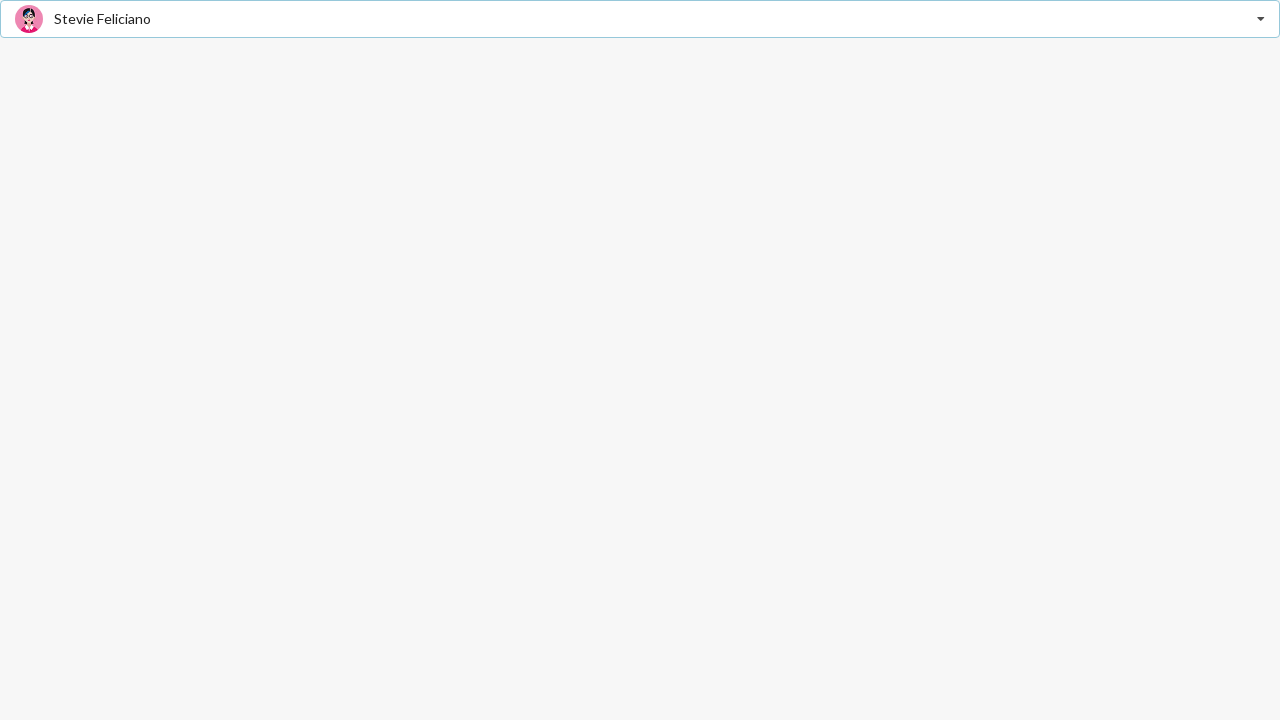

Verified 'Stevie Feliciano' is selected in dropdown
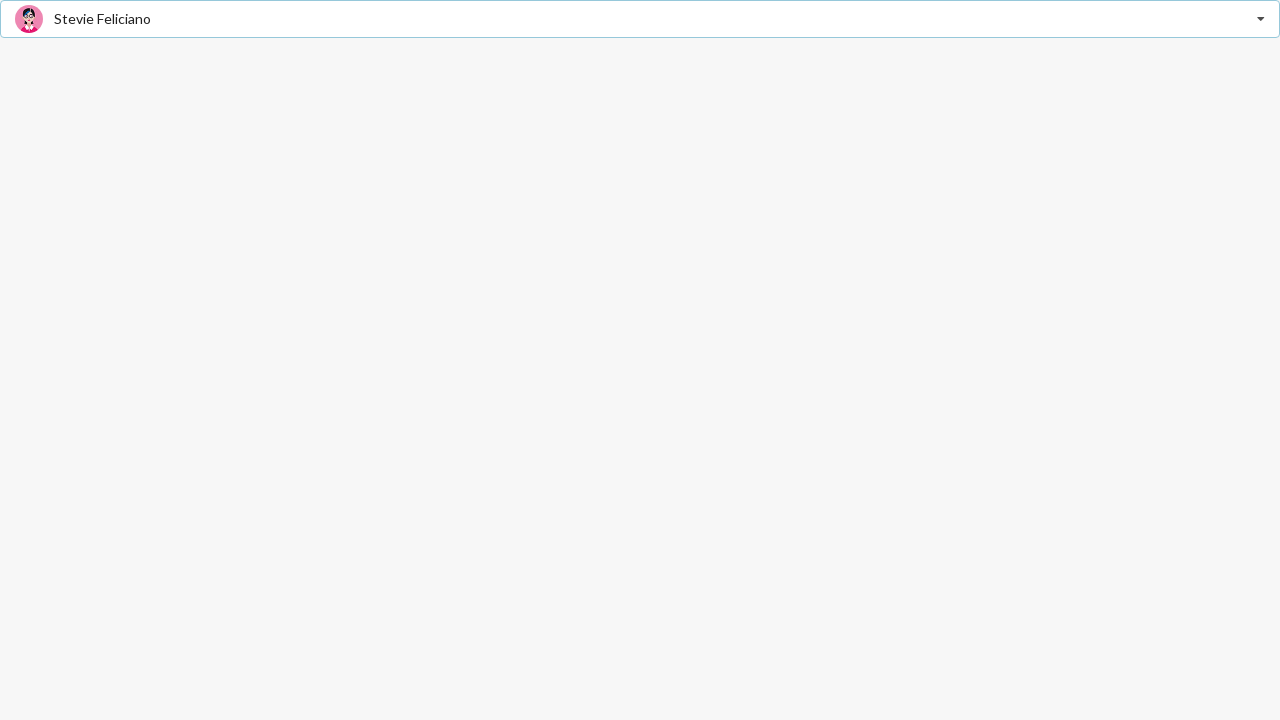

Clicked dropdown icon to open selection menu at (1261, 19) on i.dropdown.icon
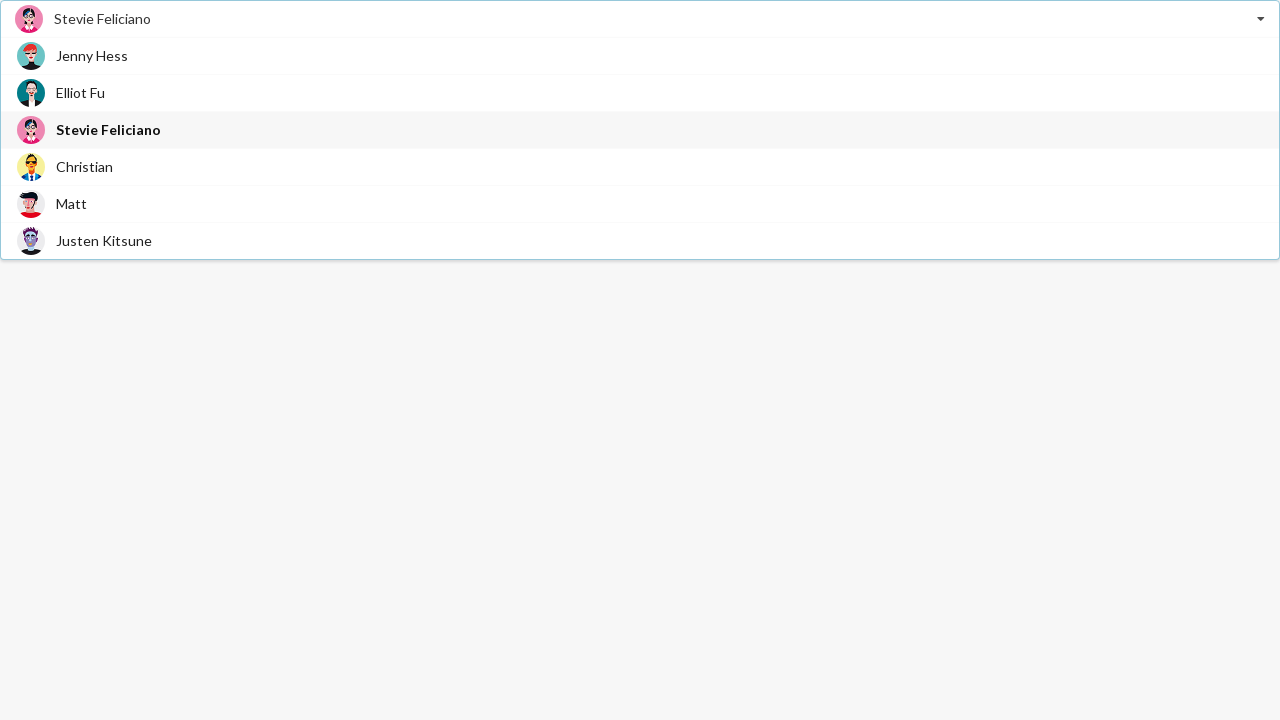

Waited for dropdown items to appear
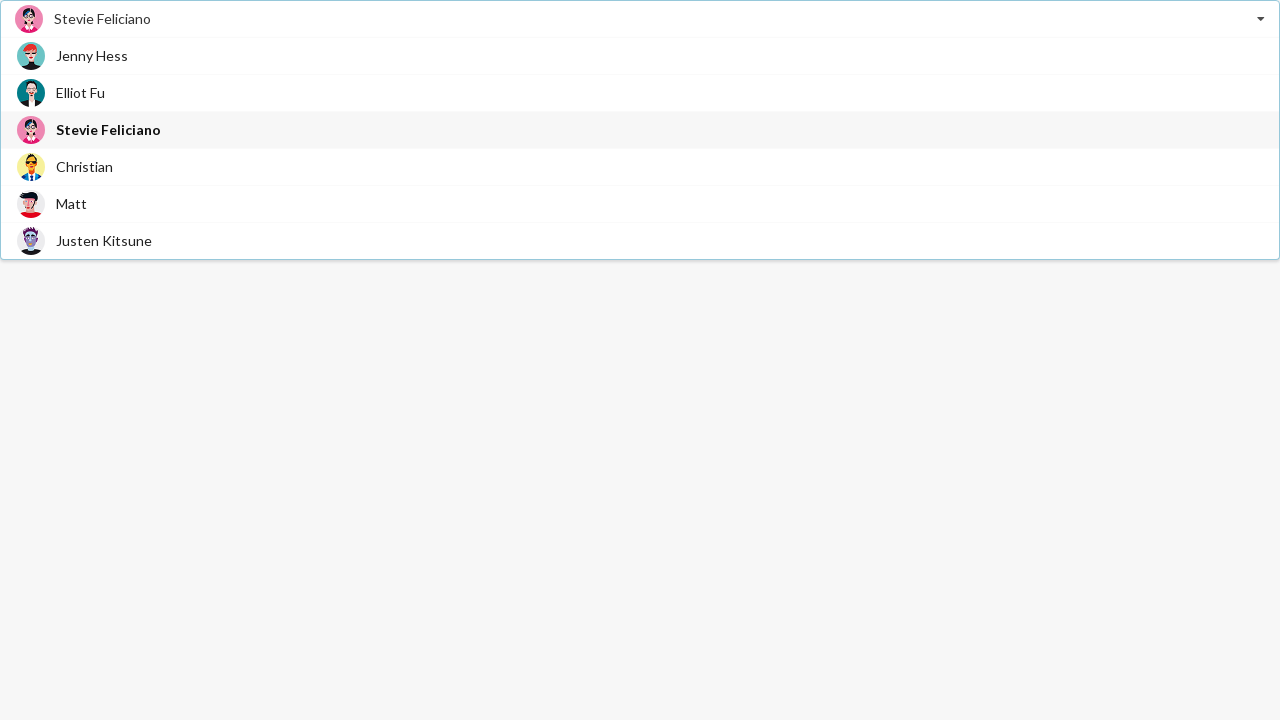

Scrolled 'Jenny Hess' option into view
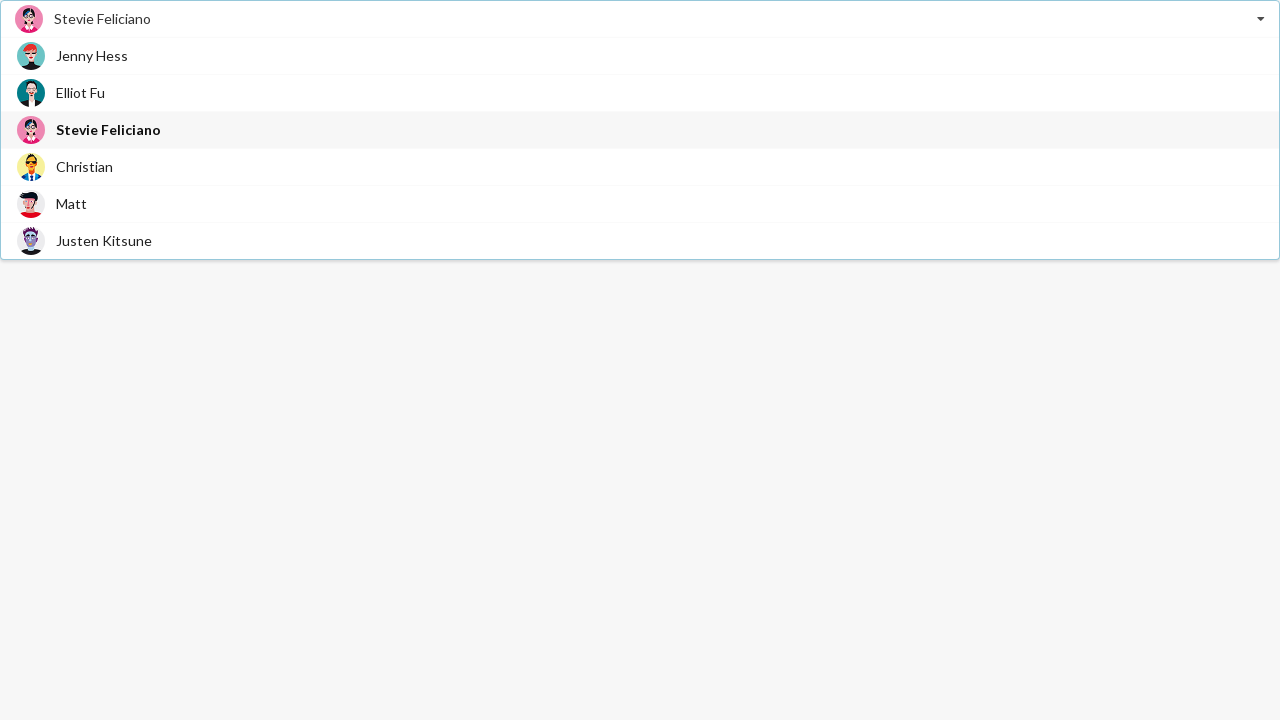

Clicked 'Jenny Hess' option
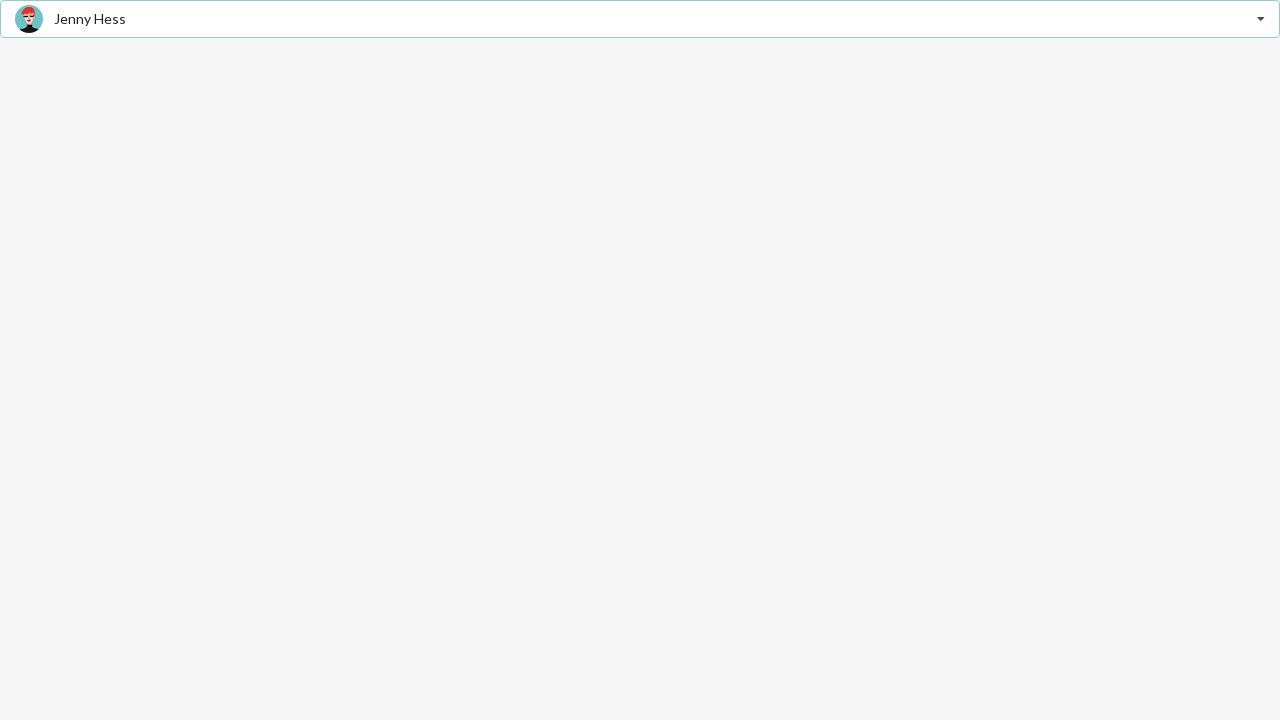

Waited 3 seconds for selection to register
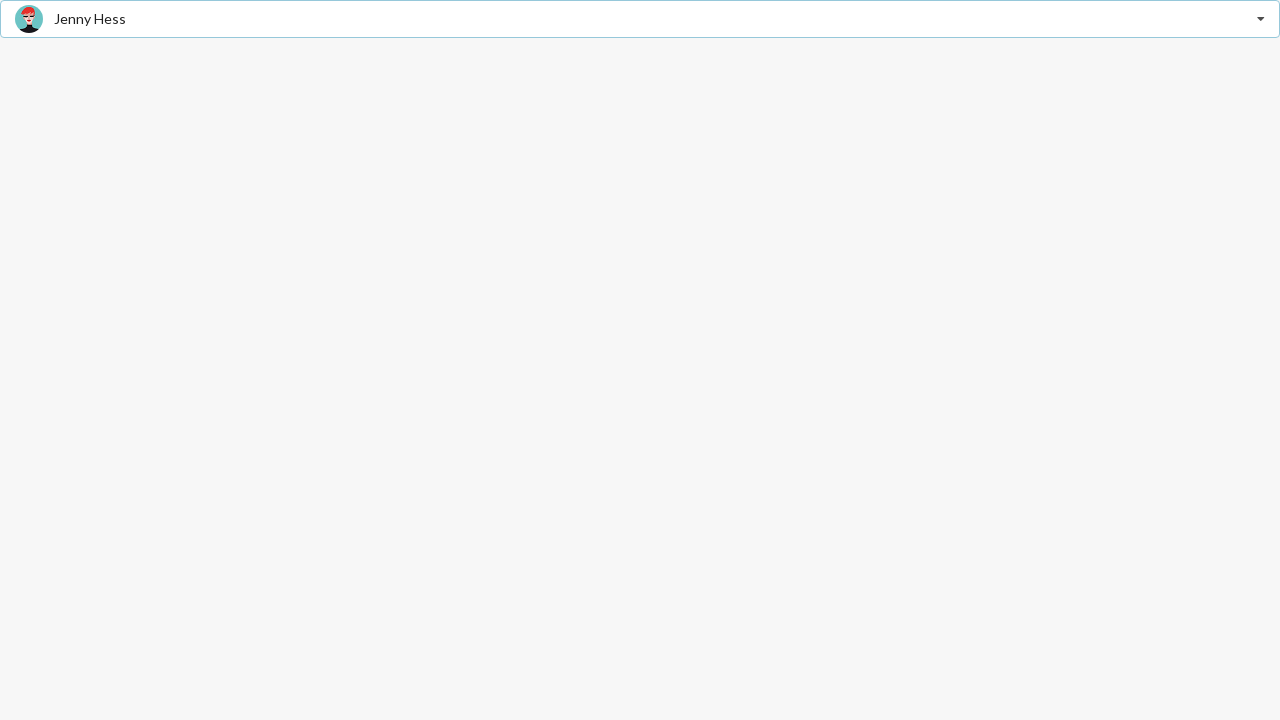

Verified 'Jenny Hess' is selected in dropdown
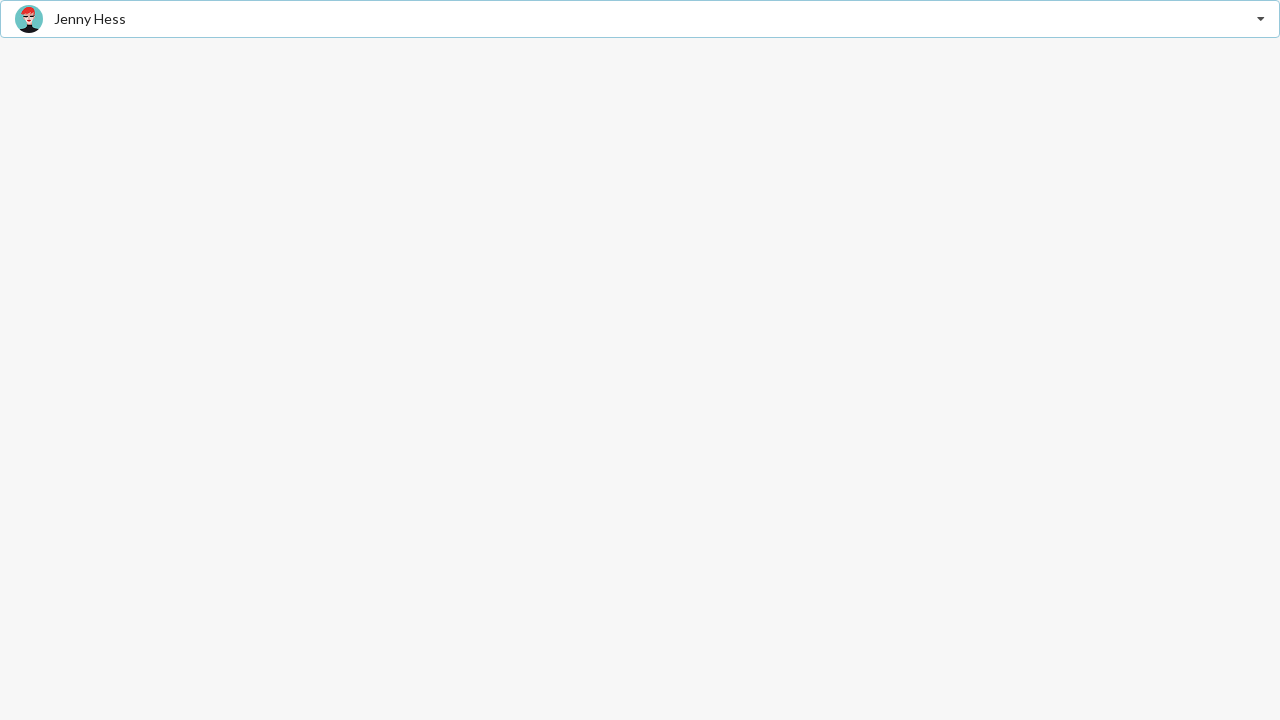

Clicked dropdown icon to open selection menu at (1261, 19) on i.dropdown.icon
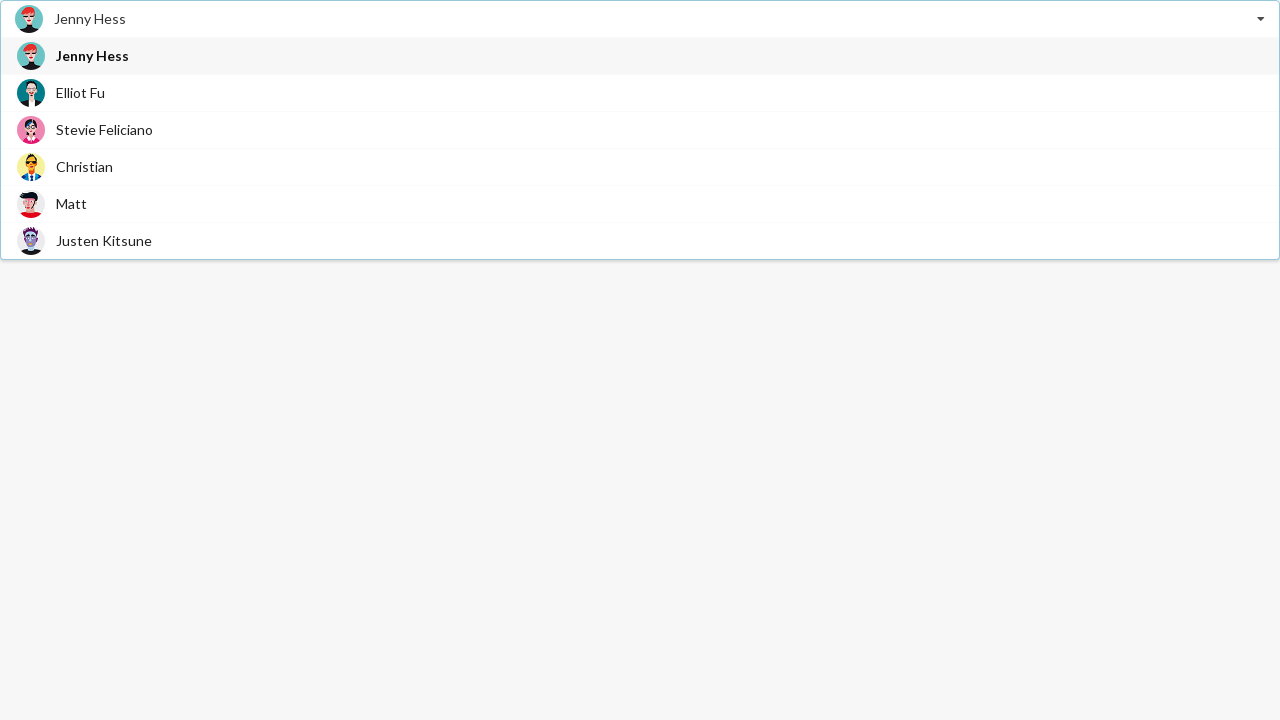

Waited for dropdown items to appear
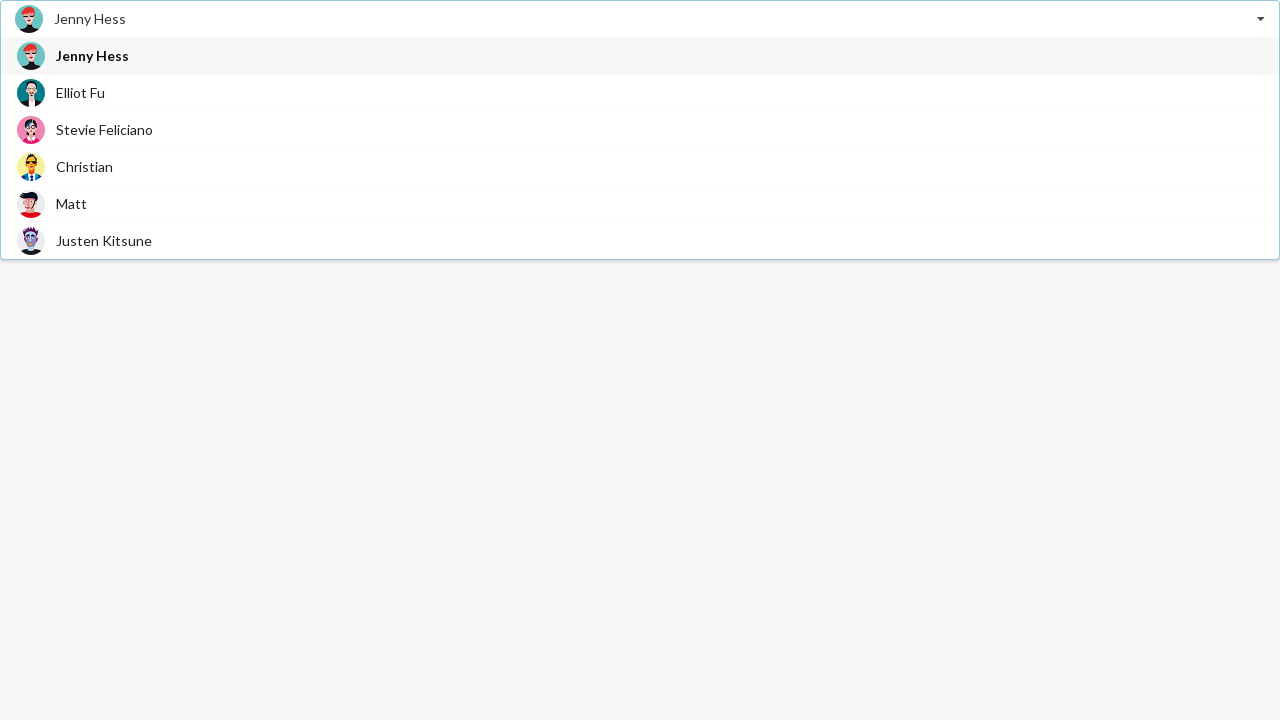

Scrolled 'Christian' option into view
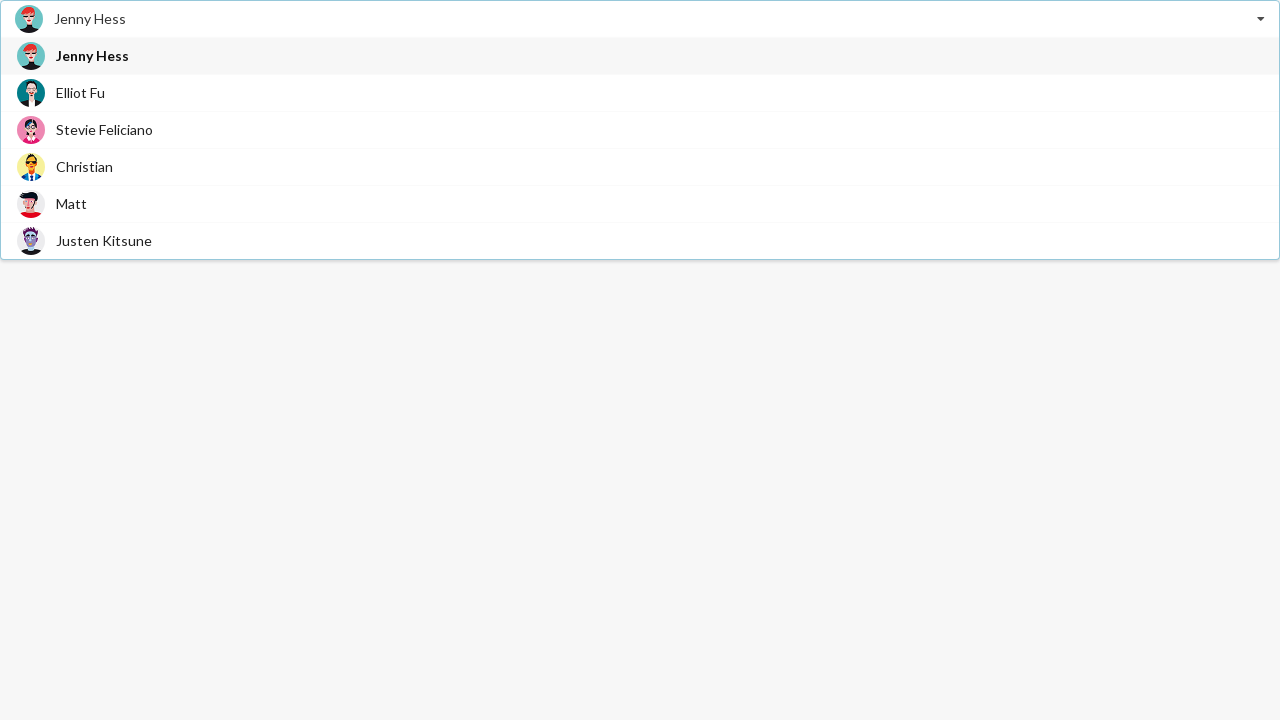

Clicked 'Christian' option
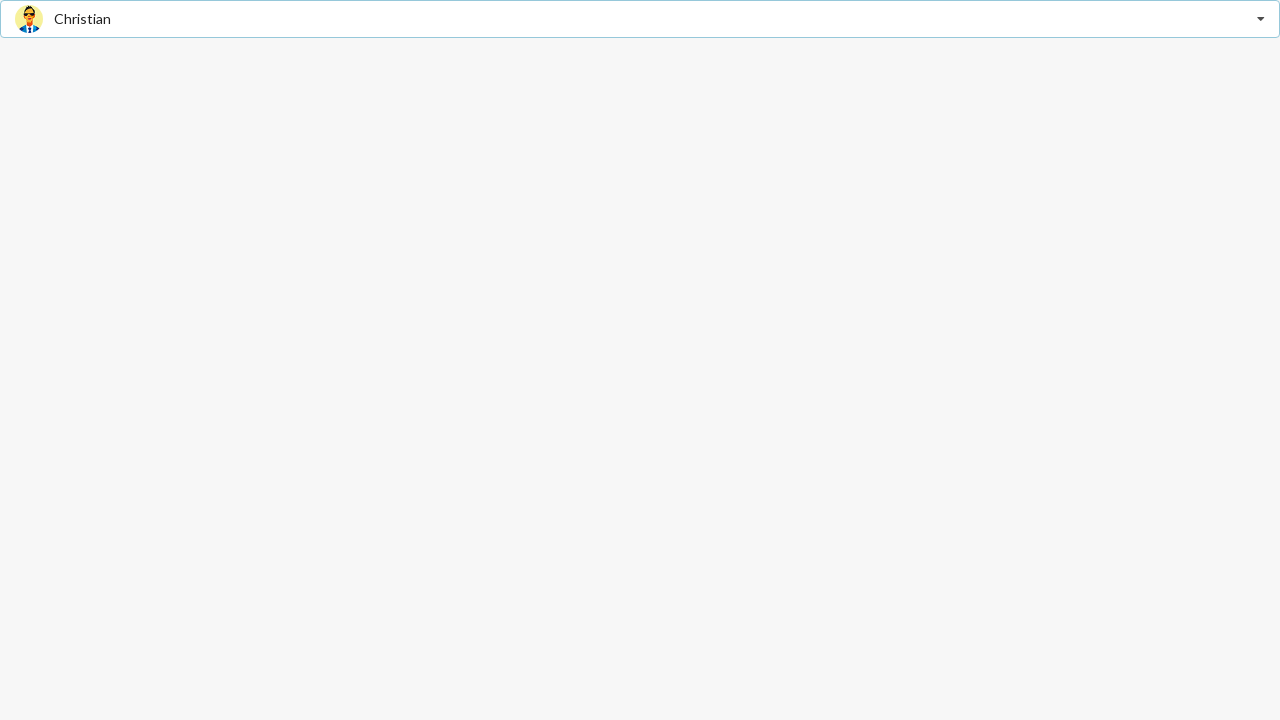

Waited 3 seconds for selection to register
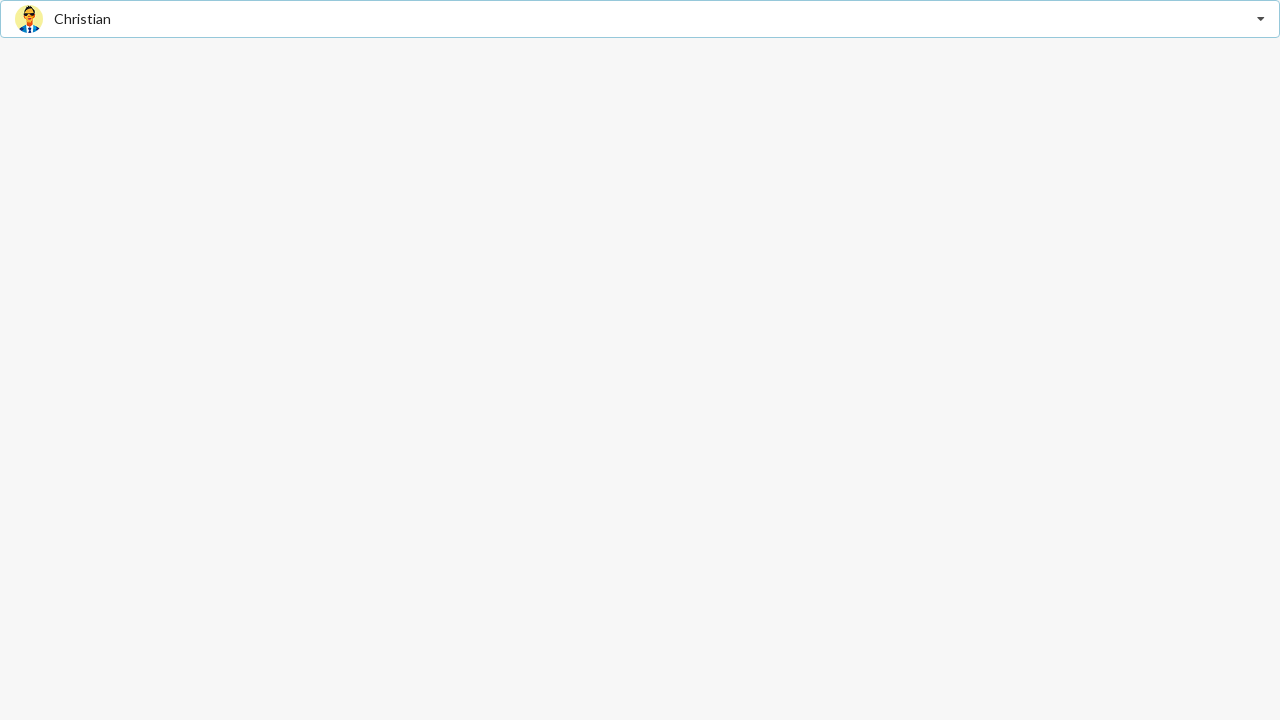

Verified 'Christian' is selected in dropdown
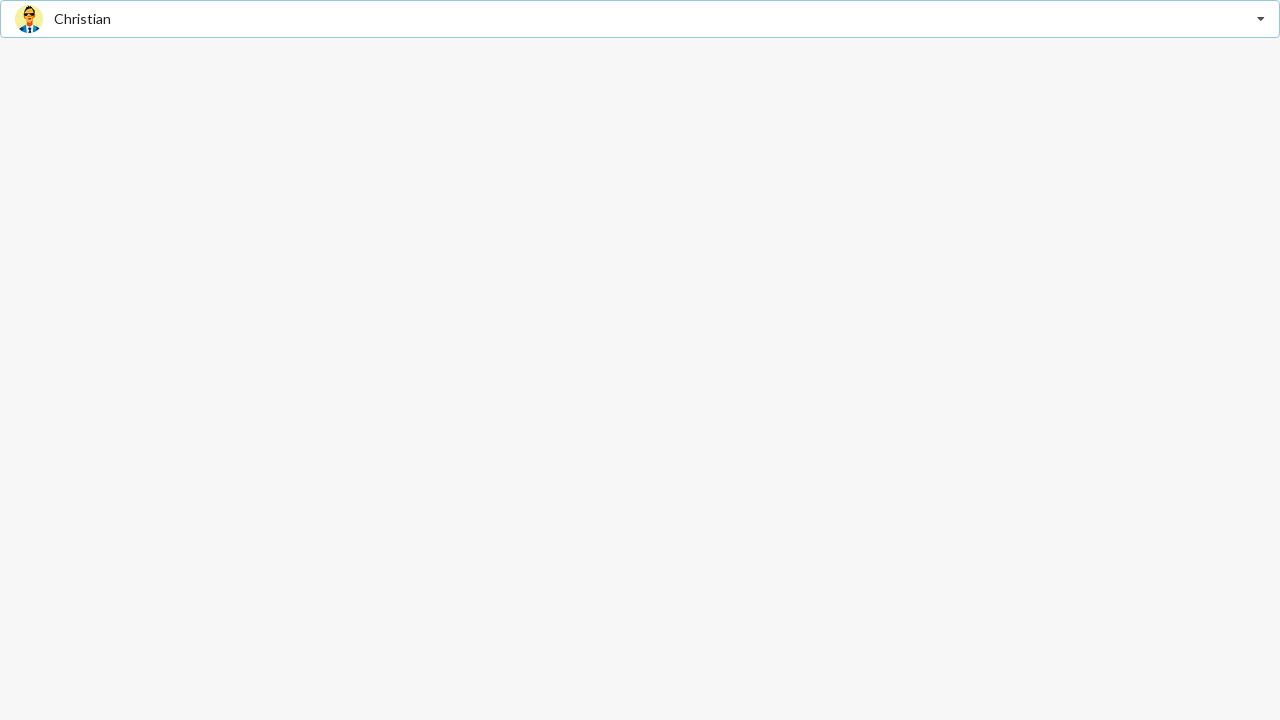

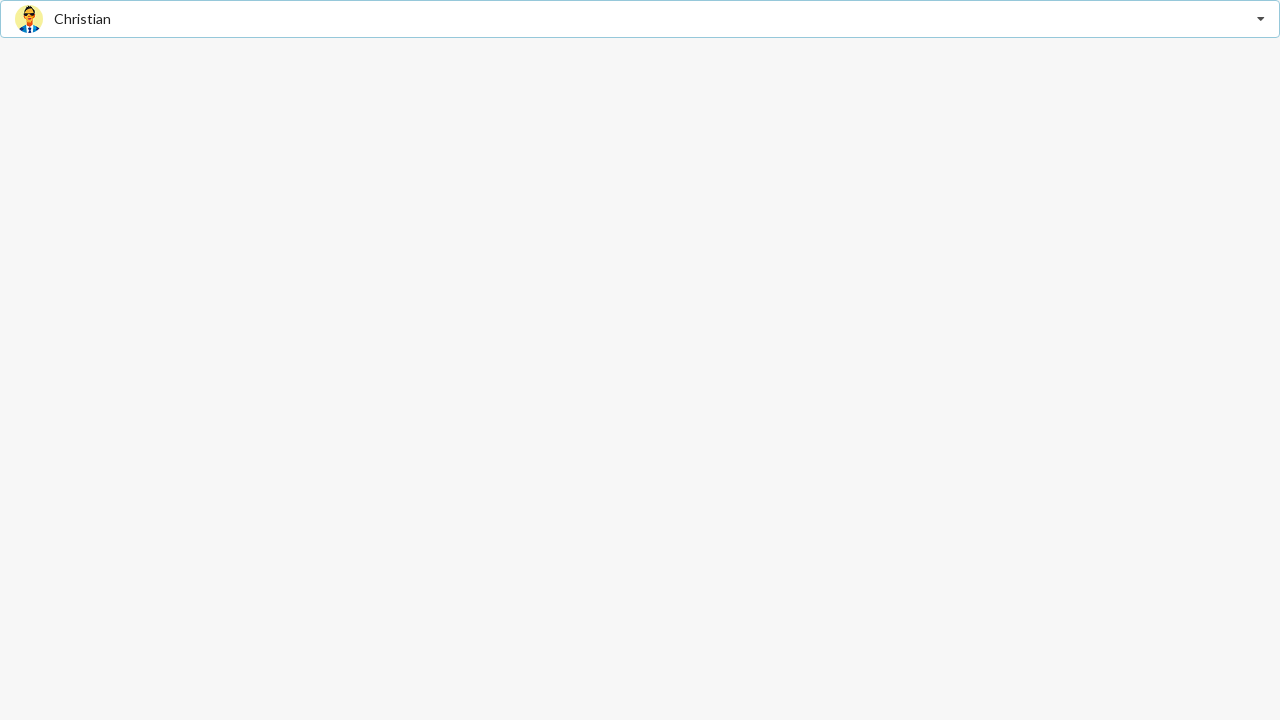